Tests GitHub's advanced search form by filling in search term, repository owner, date filter, and programming language, then submitting the form to perform a search.

Starting URL: https://github.com/search/advanced

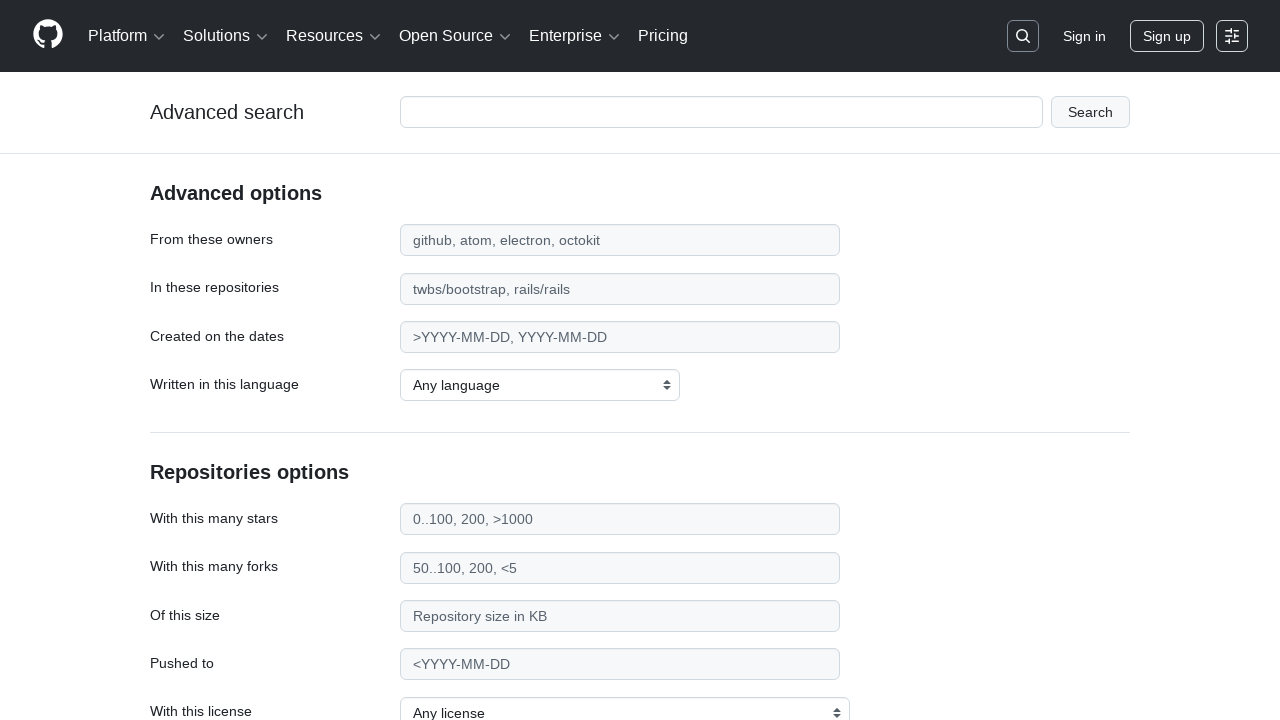

Filled search term field with 'apify-js' on #adv_code_search input.js-advanced-search-input
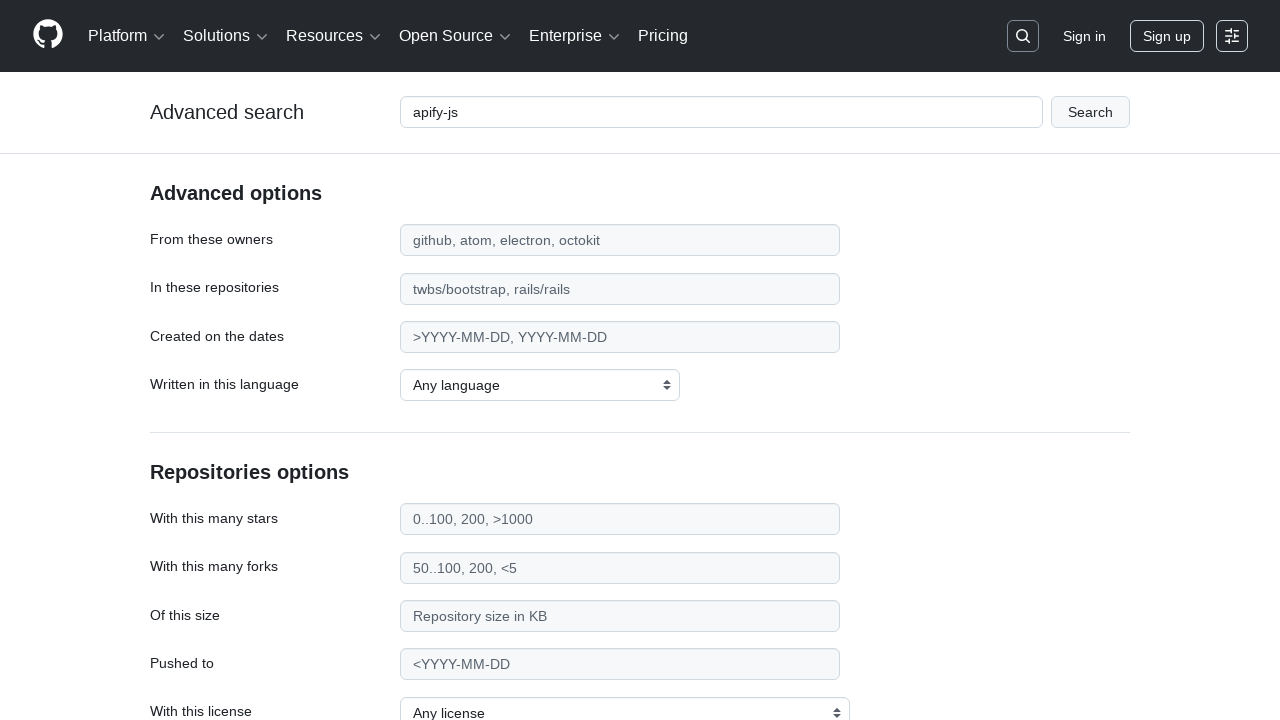

Filled repository owner field with 'apify' on #search_from
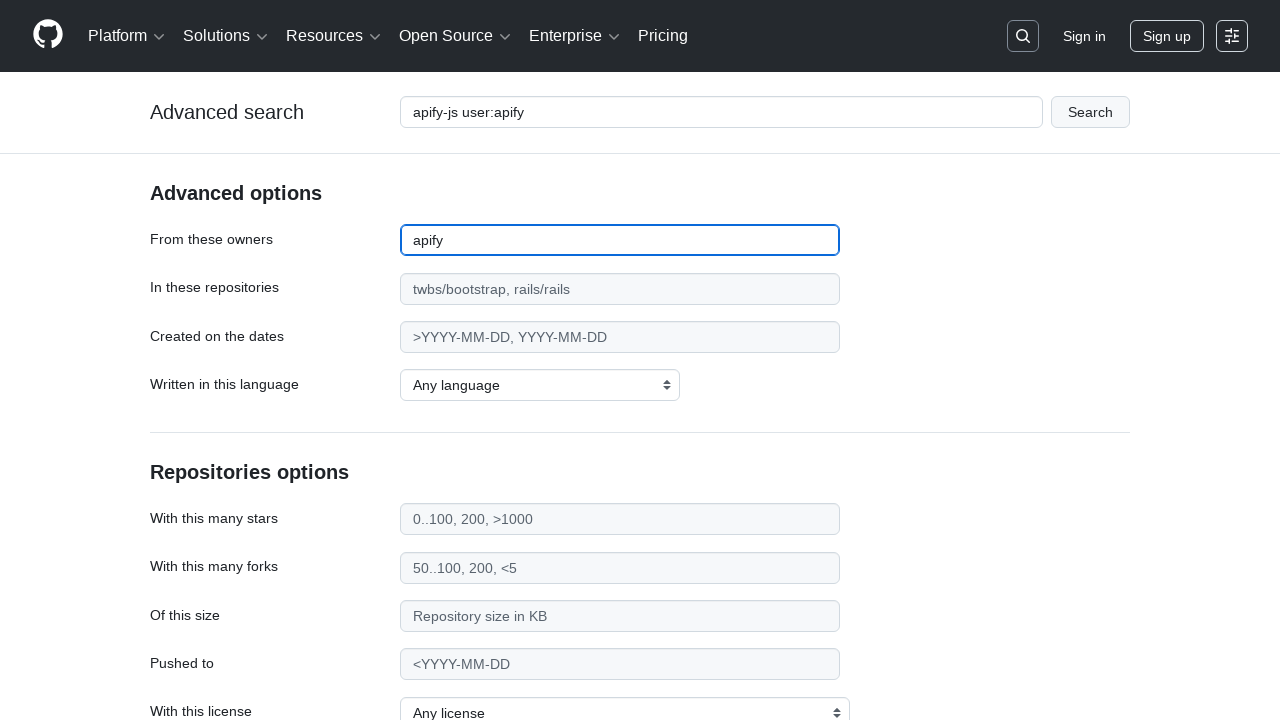

Filled date filter field with '>2015' on #search_date
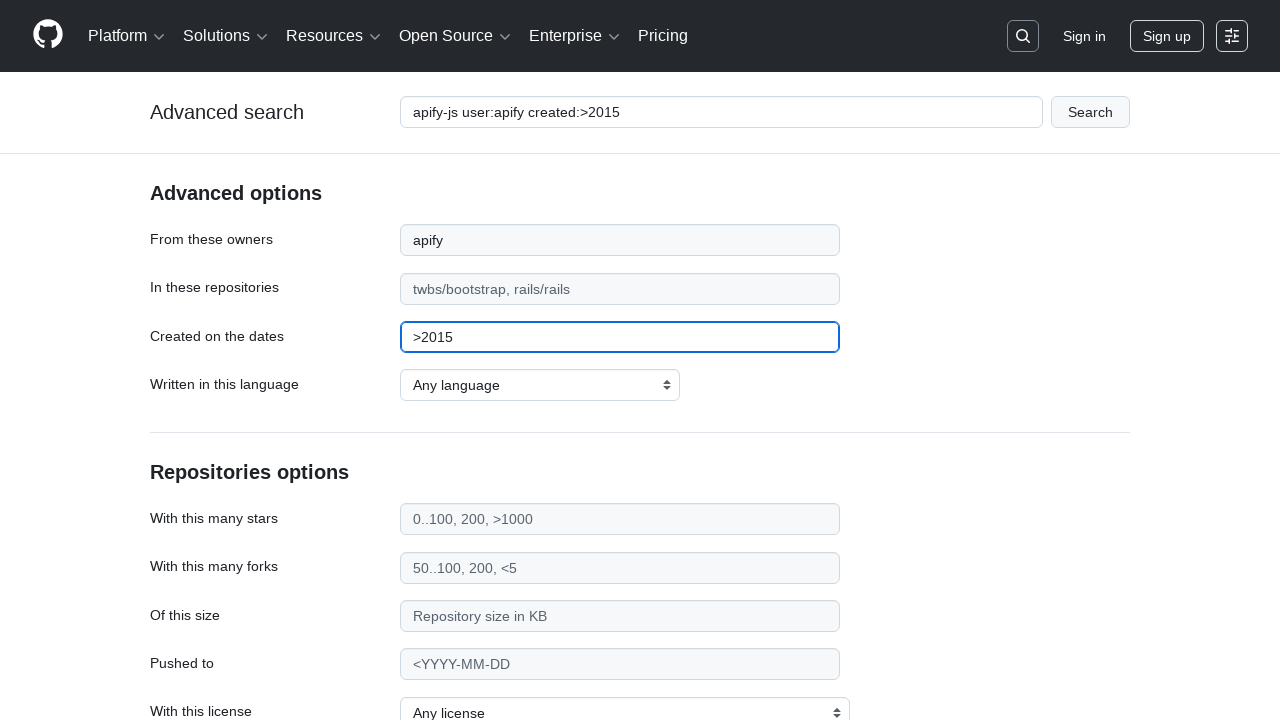

Selected 'JavaScript' as the programming language on select#search_language
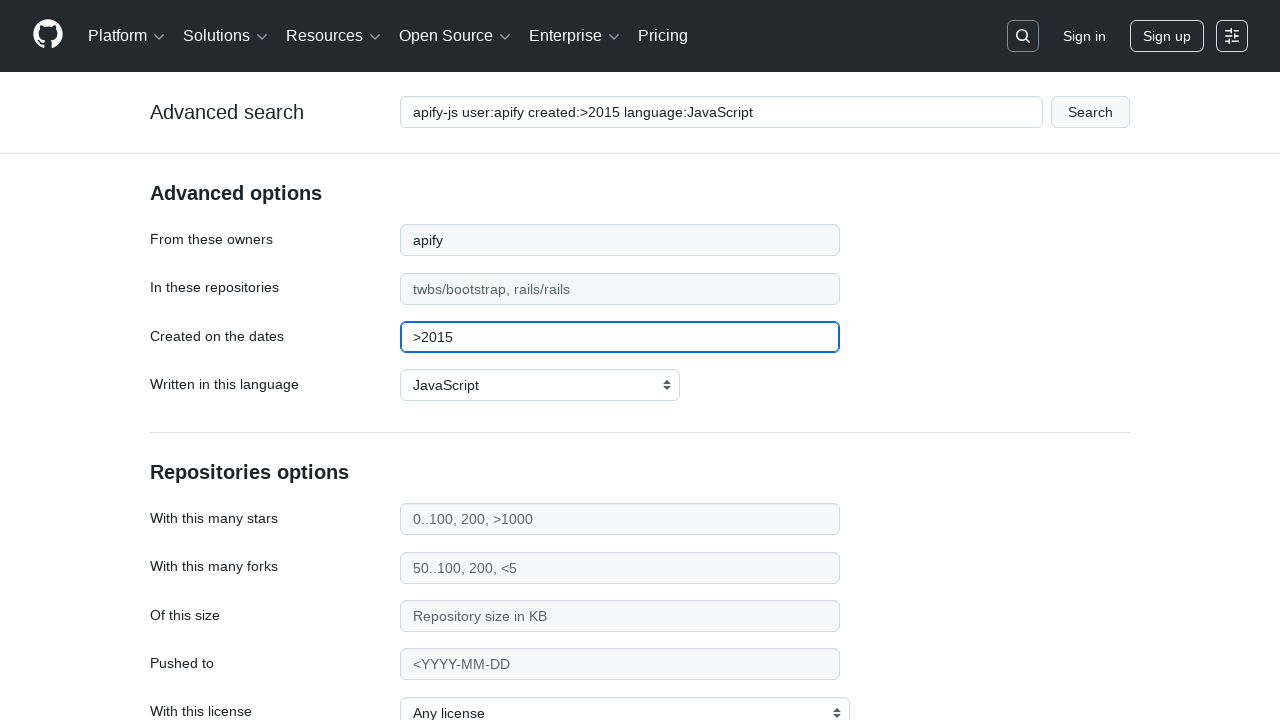

Submitted the advanced search form at (1090, 112) on #adv_code_search button[type="submit"]
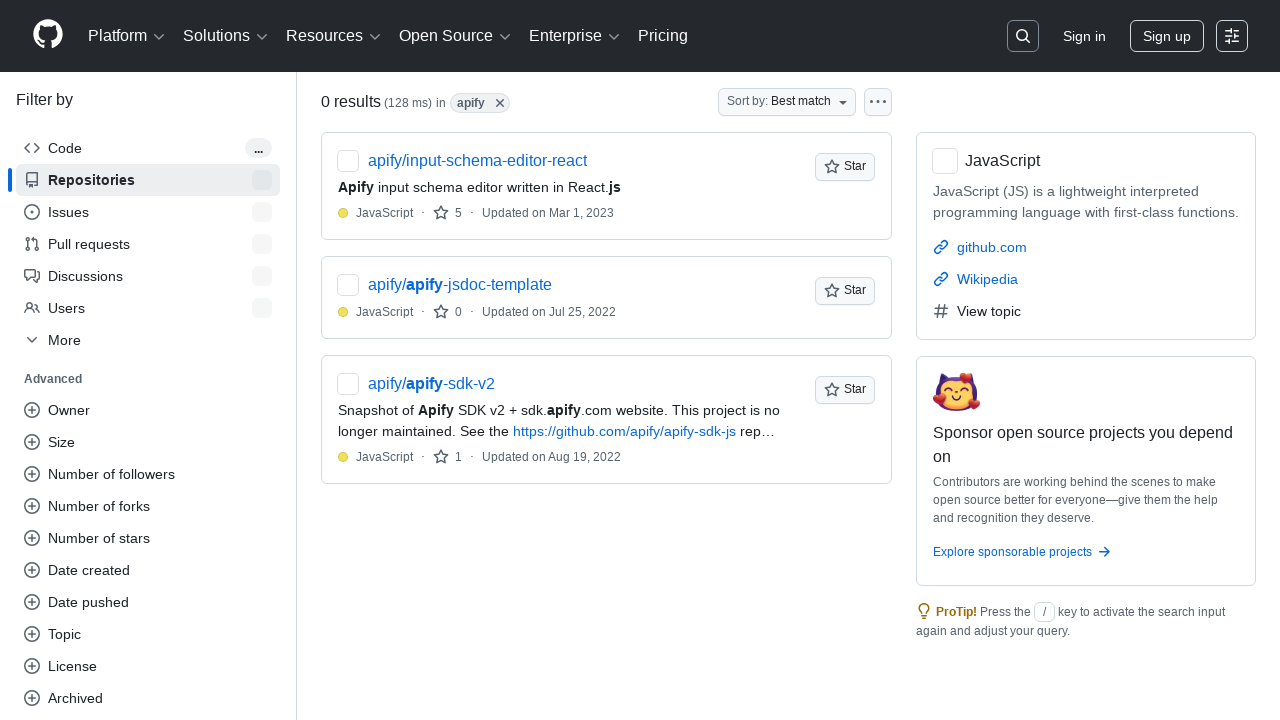

Search results page loaded with network idle
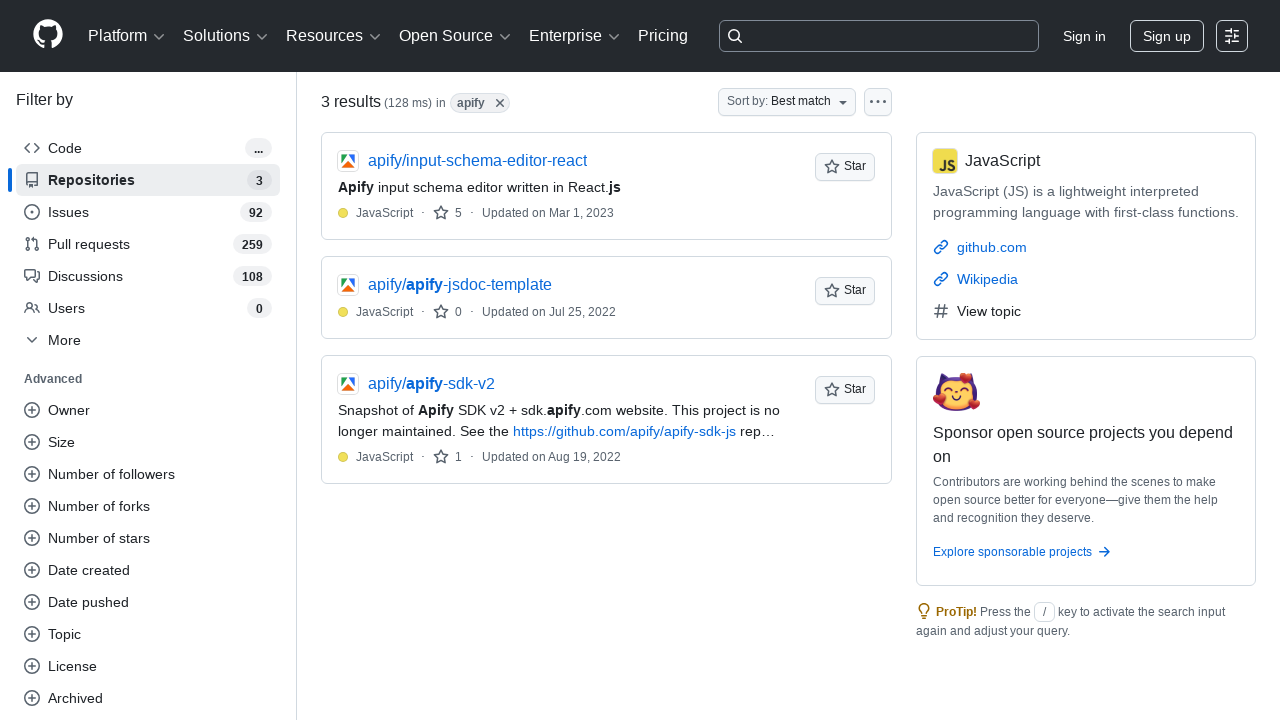

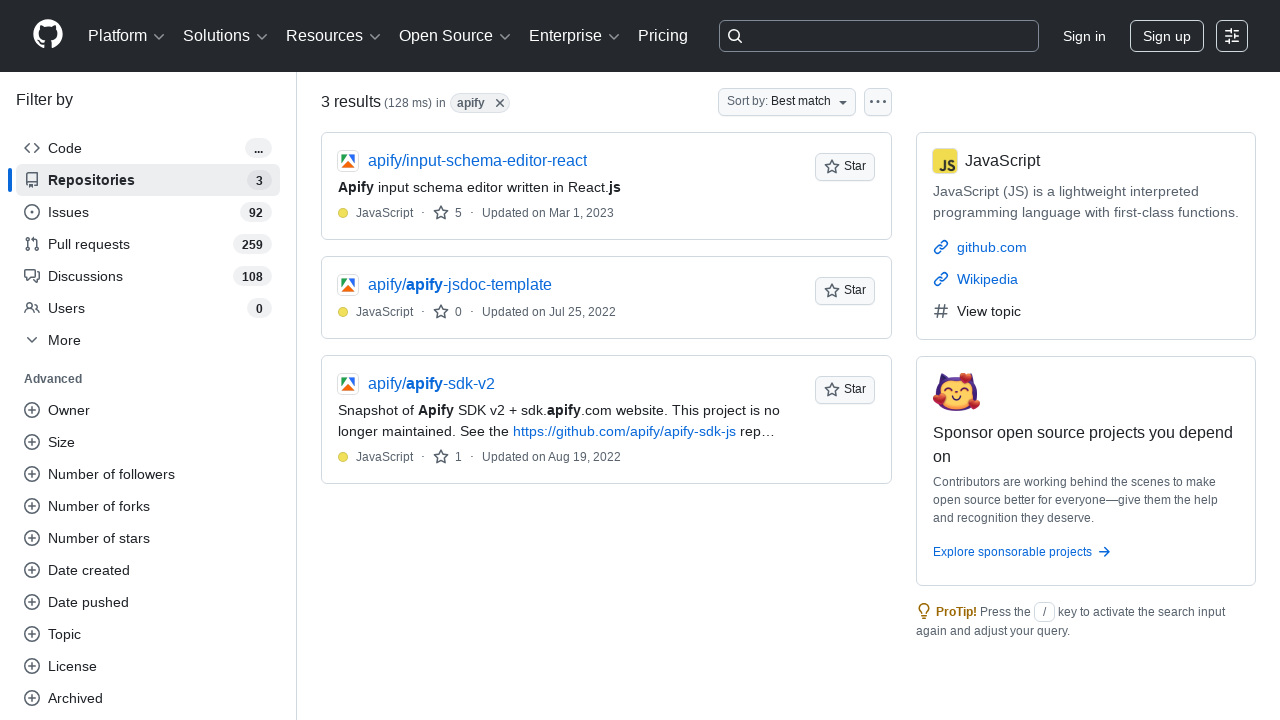